Tests navigation to Browse Languages page and verifies table headers are displayed

Starting URL: http://www.99-bottles-of-beer.net/

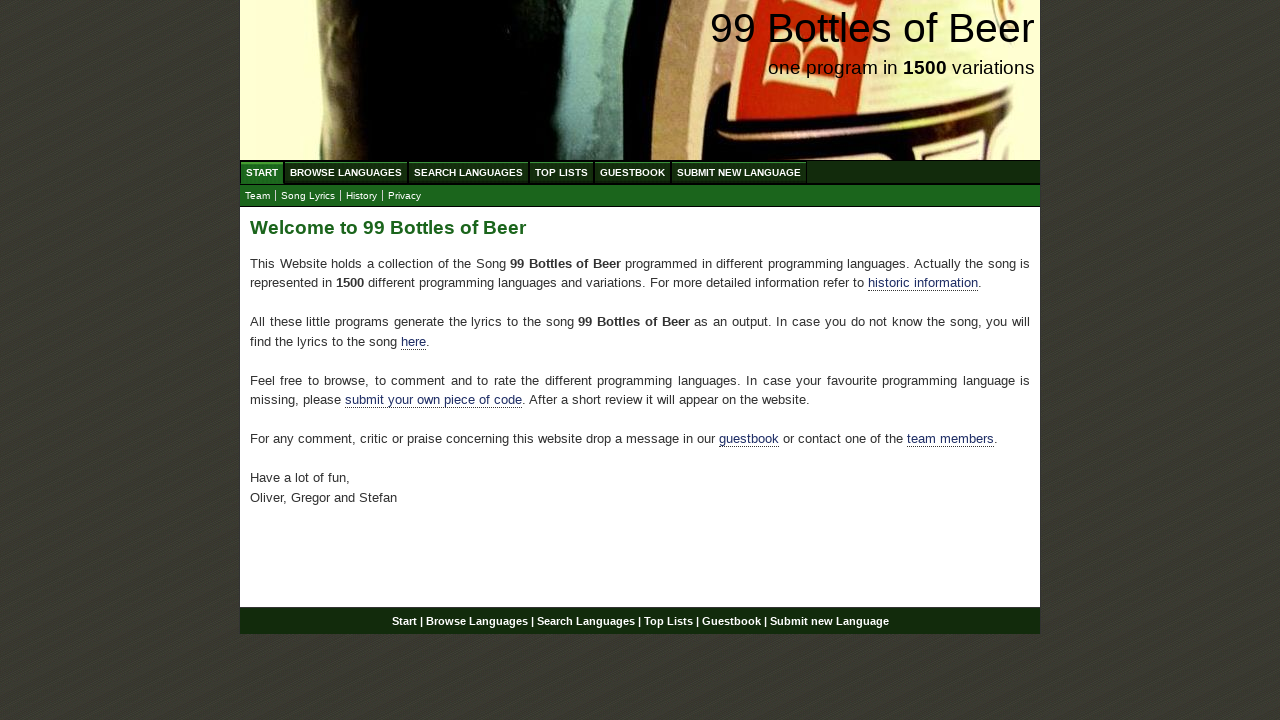

Clicked on Browse Languages menu item at (346, 172) on xpath=//div[@id='navigation']/ul[@id='menu']/li/a[@href='/abc.html']
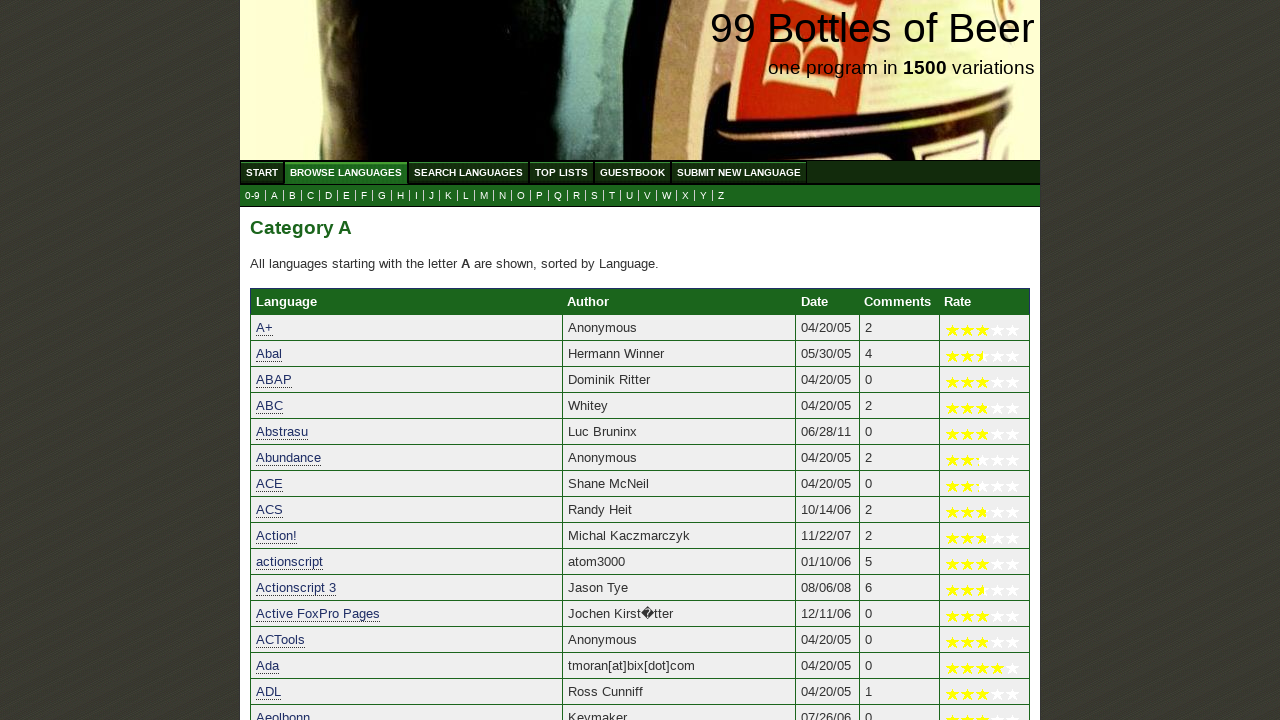

Verified Language header is displayed in table
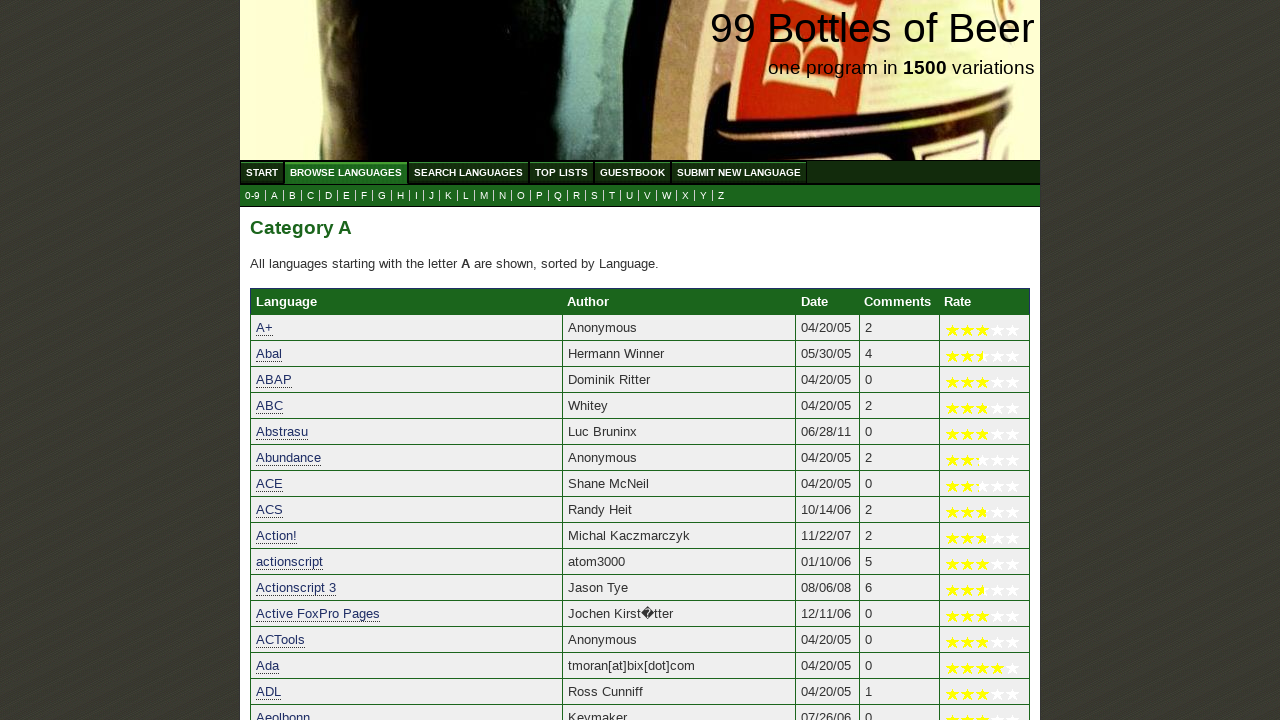

Verified Author header is displayed in table
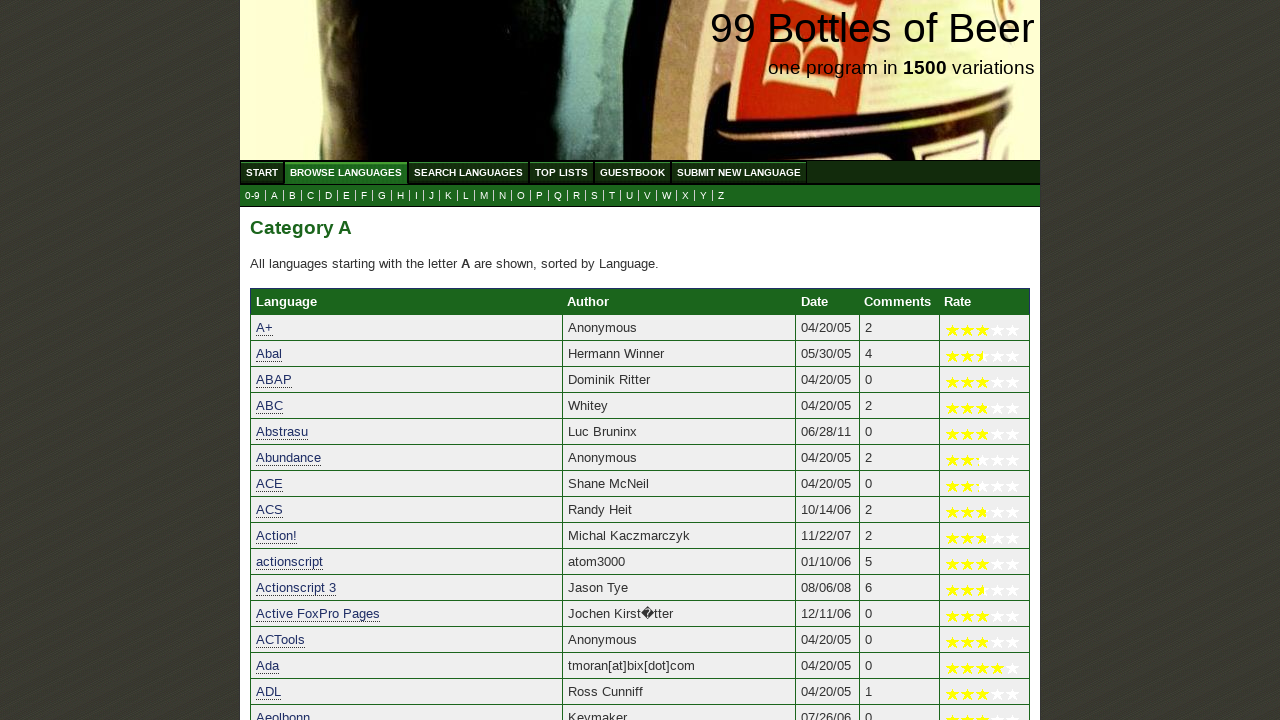

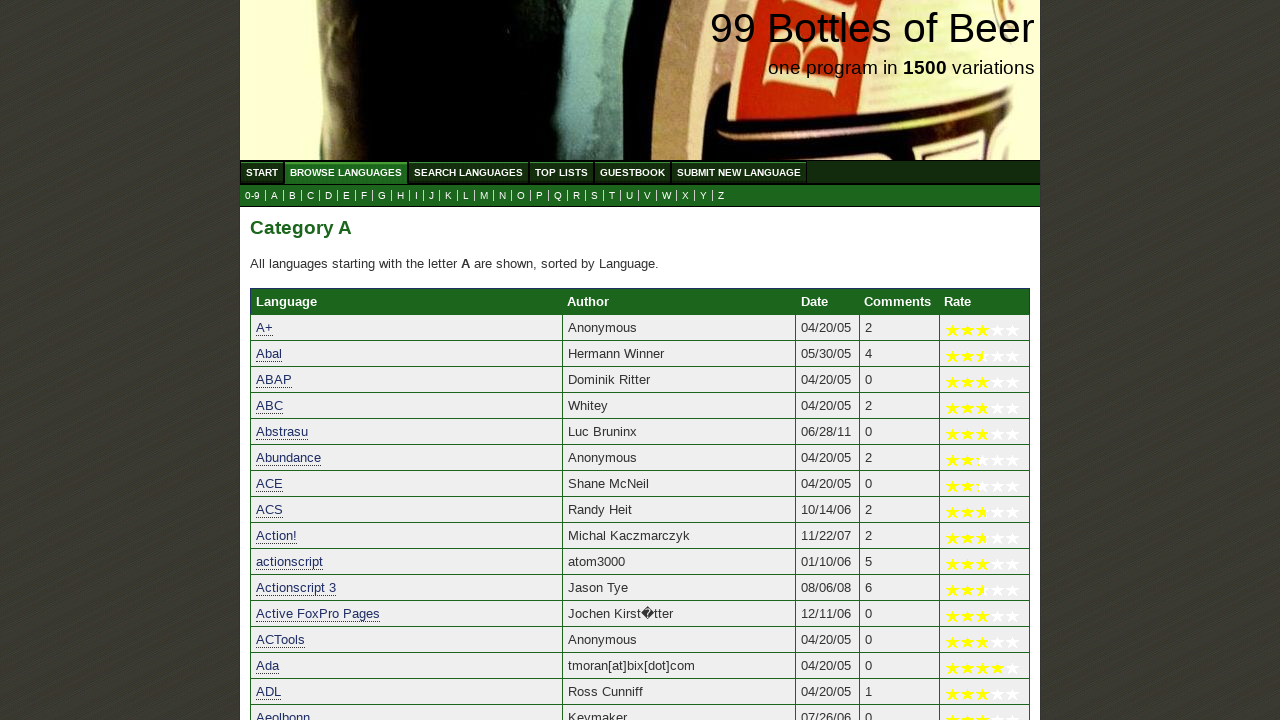